Tests a form submission by filling in first name, last name, and email fields, then clicking the submit button.

Starting URL: http://secure-retreat-92358.herokuapp.com/

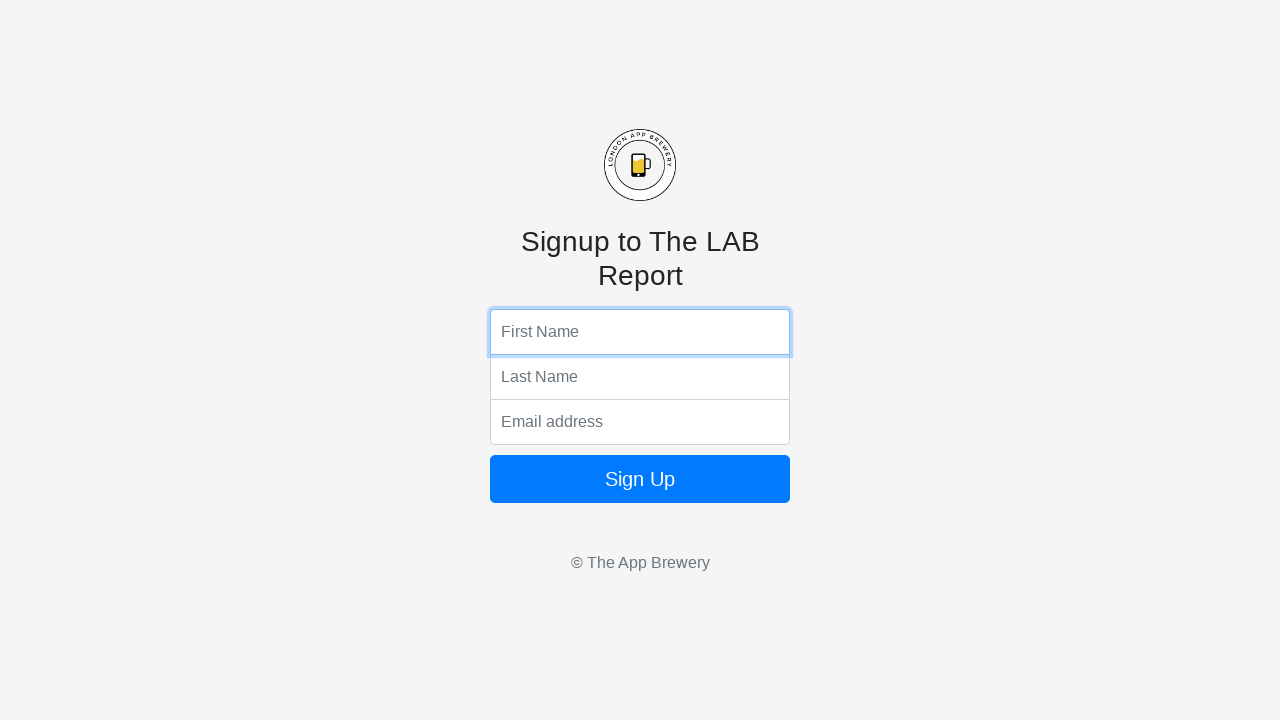

Filled first name field with 'Stefan' on input[name='fName']
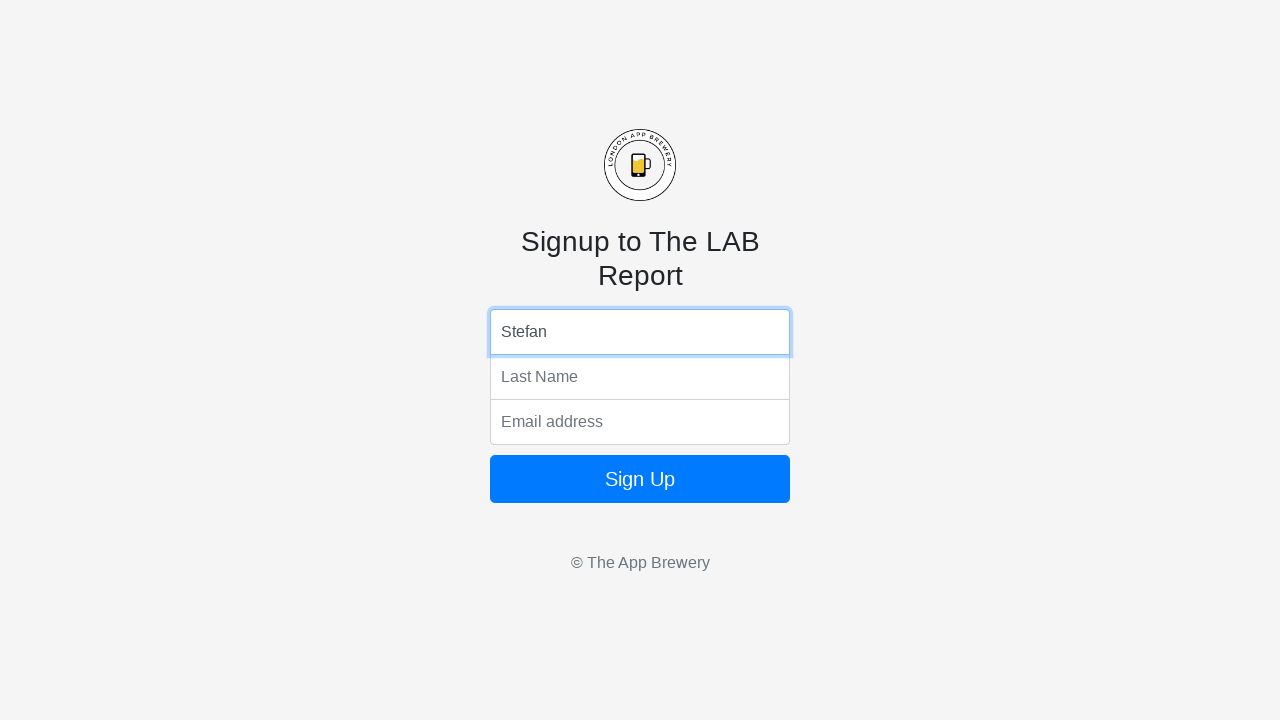

Filled last name field with 'Dimitrov' on input[name='lName']
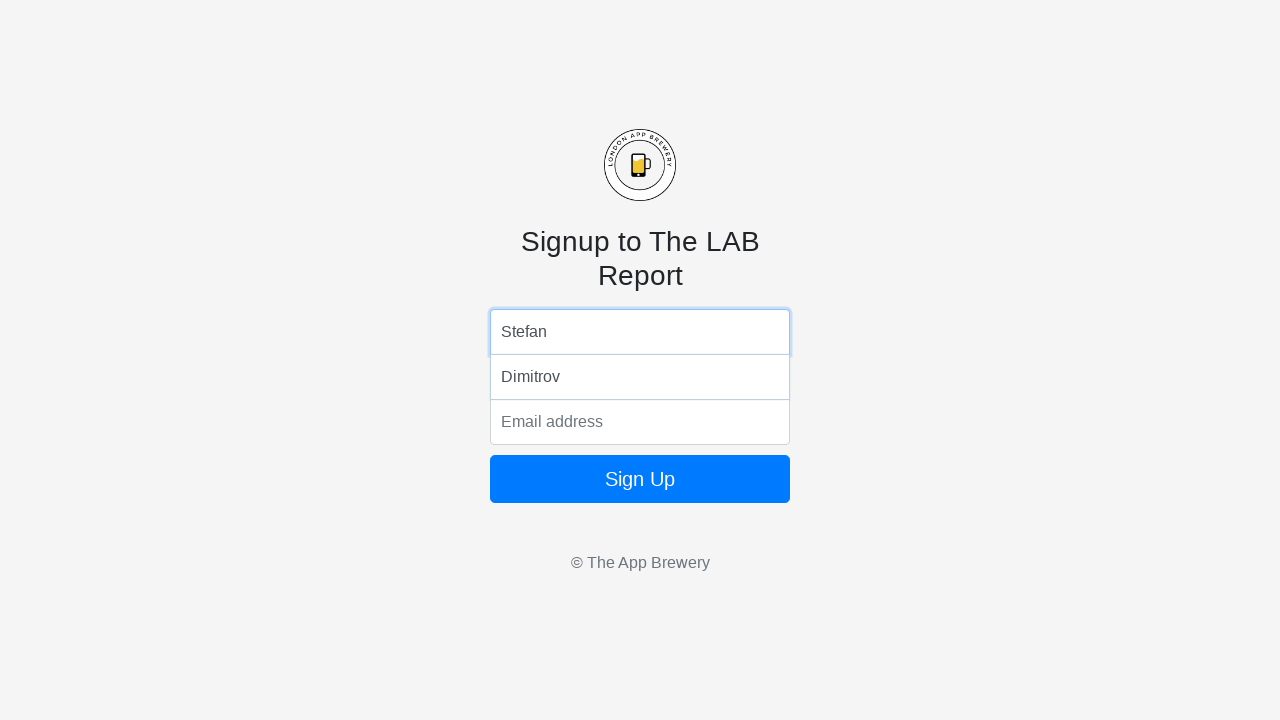

Filled email field with 'email@mail.com' on input[name='email']
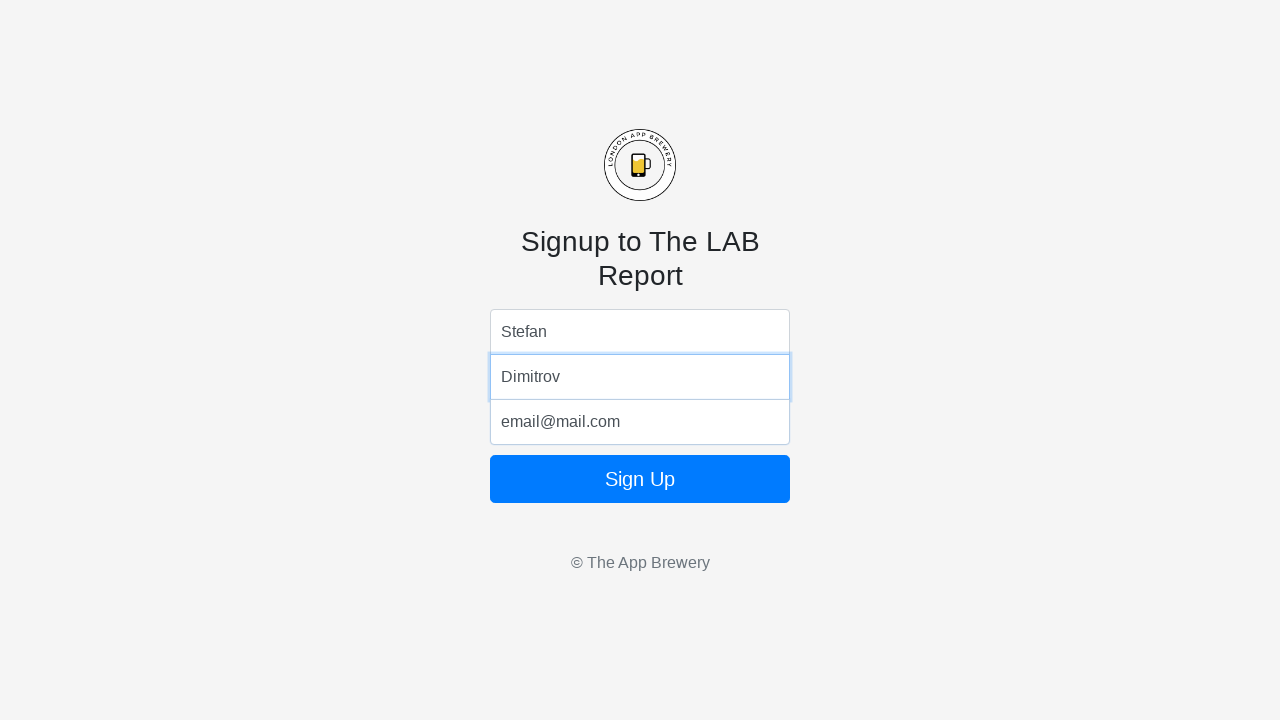

Clicked submit button to submit form at (640, 479) on .btn
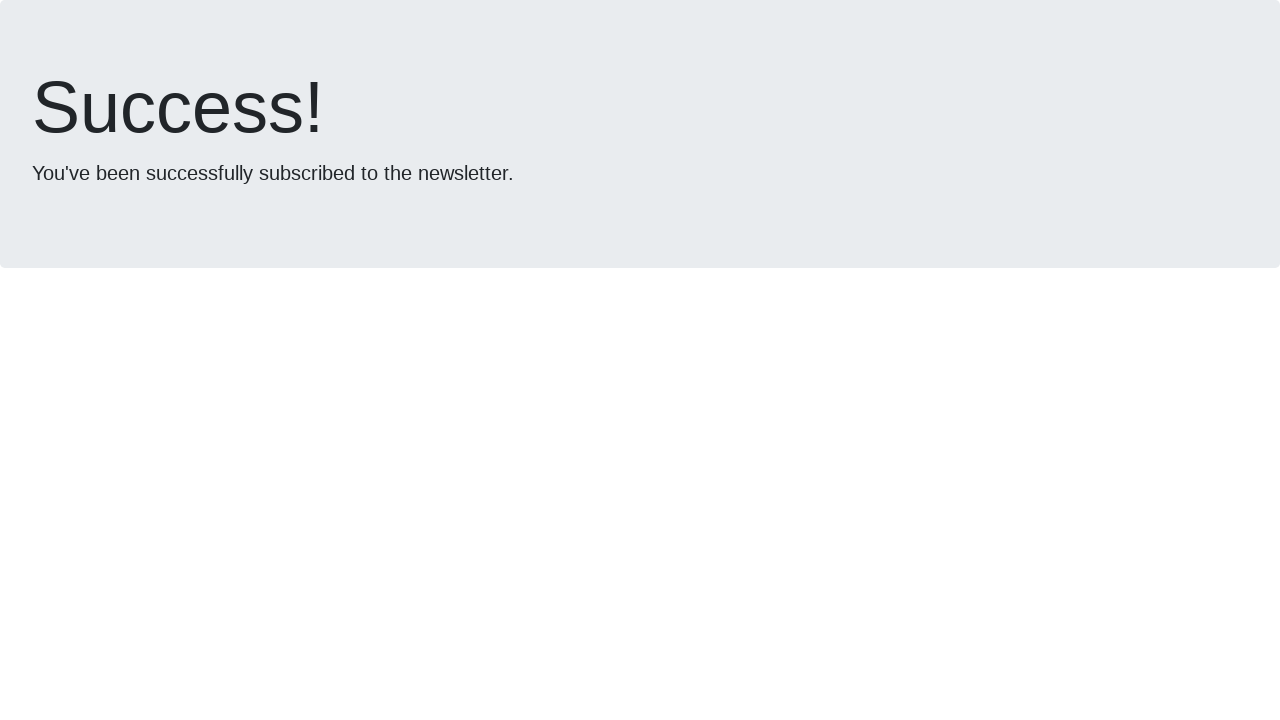

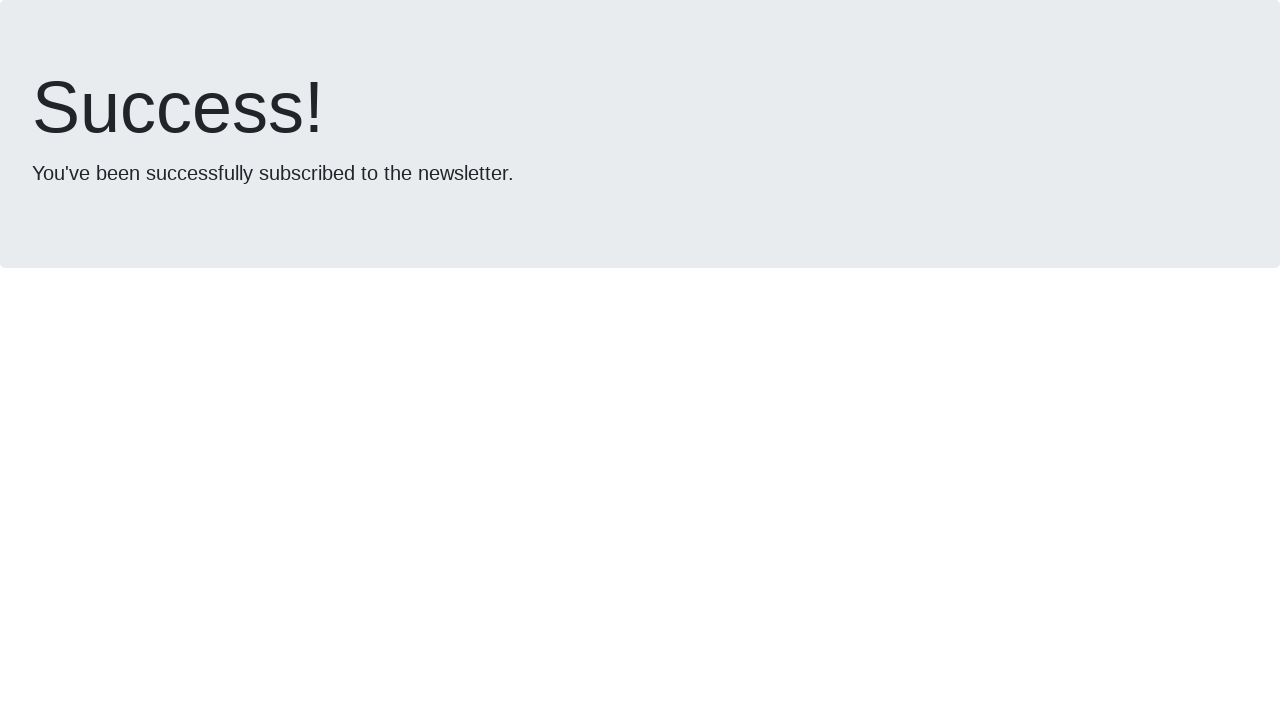